Tests that whitespace is trimmed from edited todo text

Starting URL: https://demo.playwright.dev/todomvc

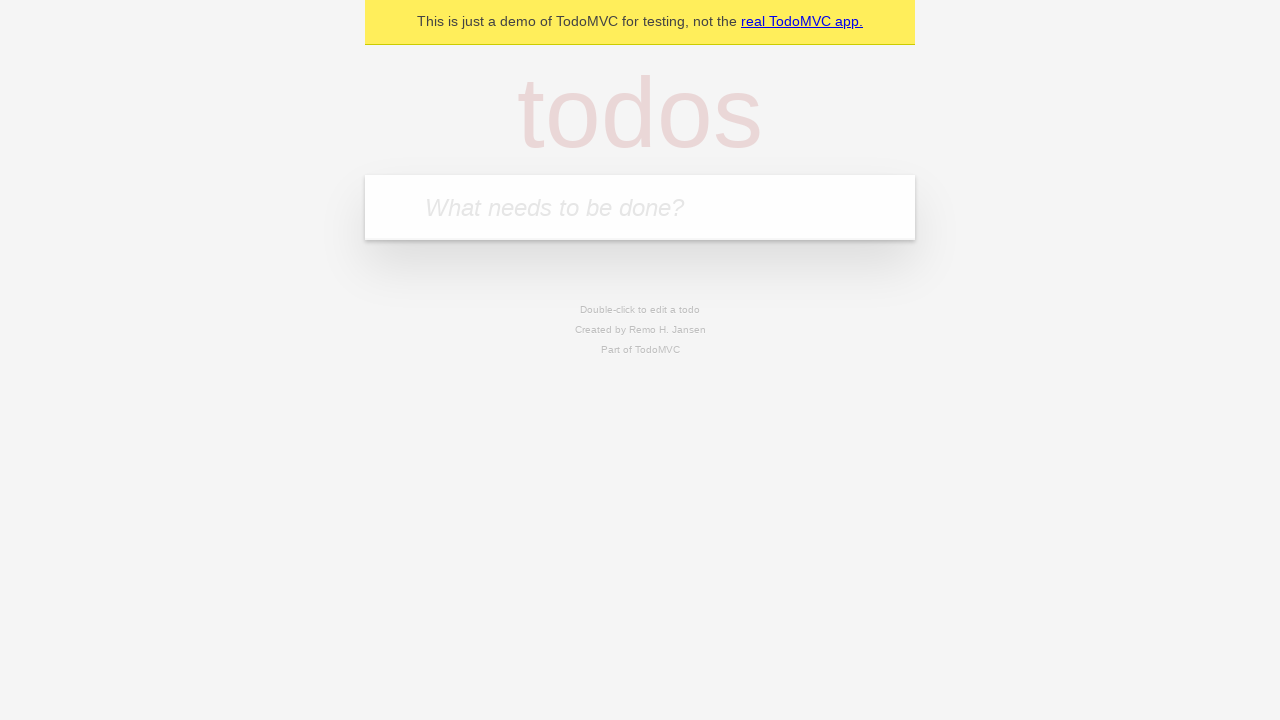

Located todo input field
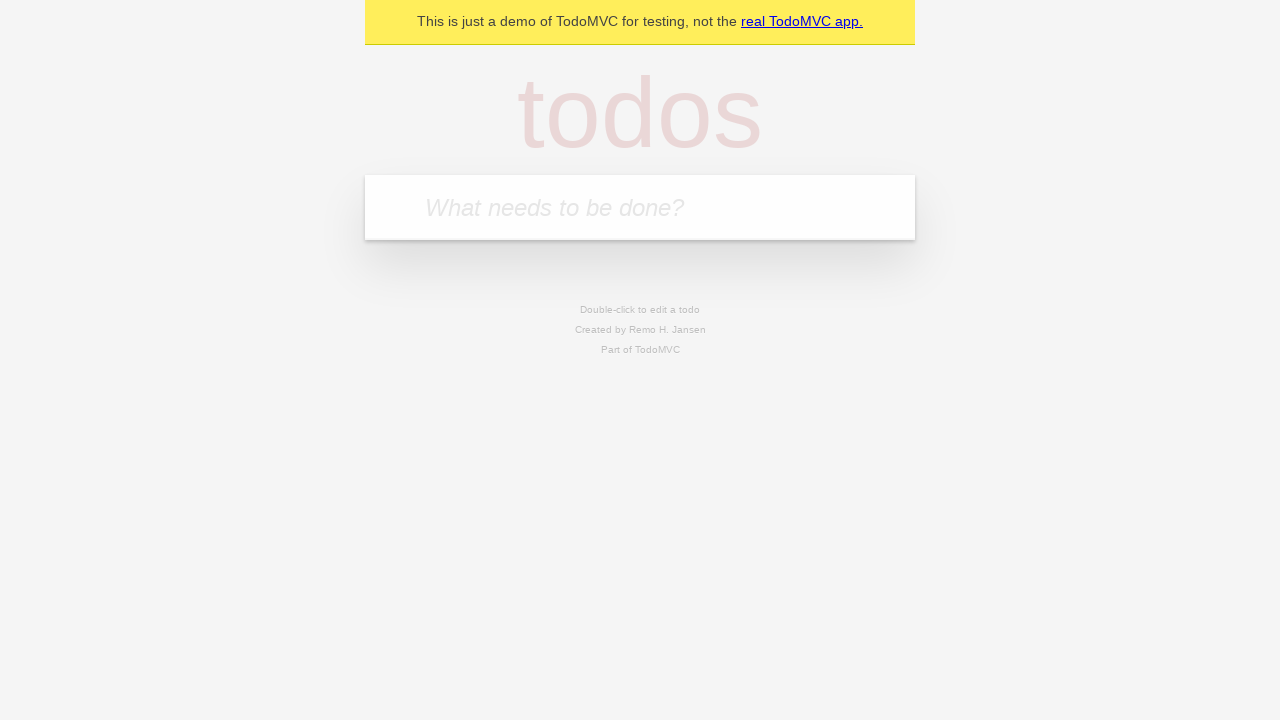

Filled first todo item with 'buy some cheese' on internal:attr=[placeholder="What needs to be done?"i]
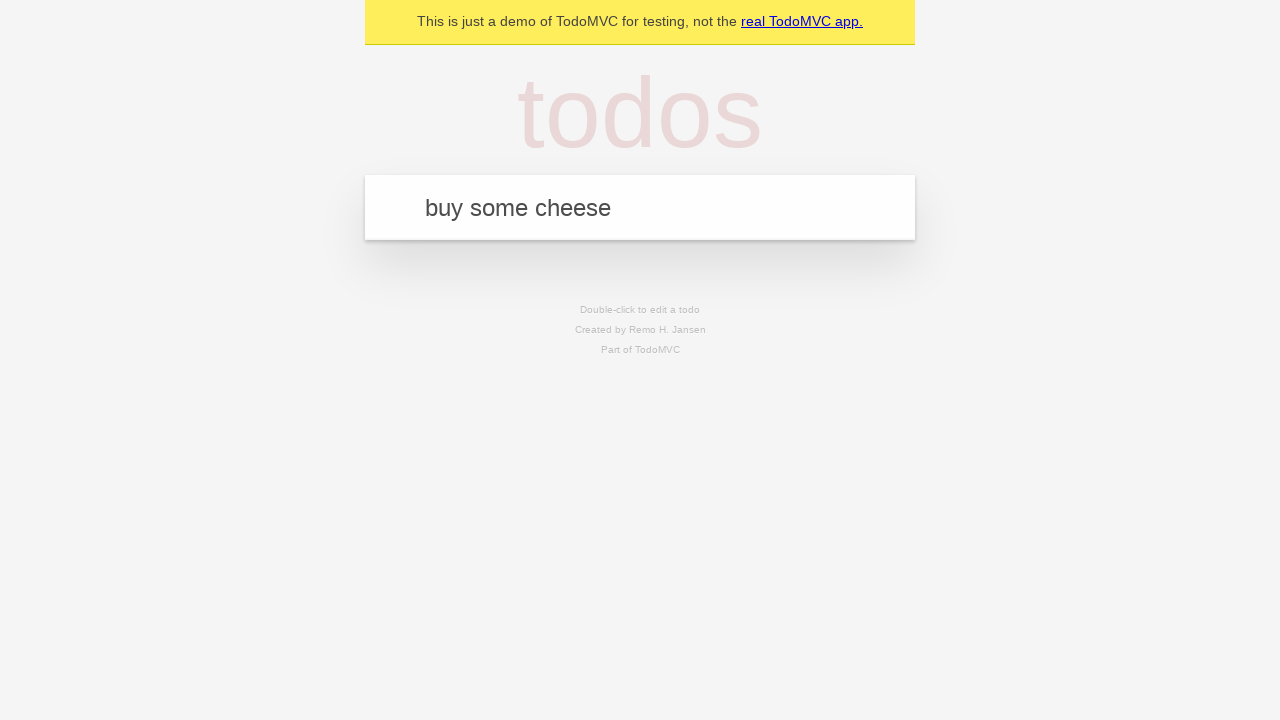

Pressed Enter to create first todo item on internal:attr=[placeholder="What needs to be done?"i]
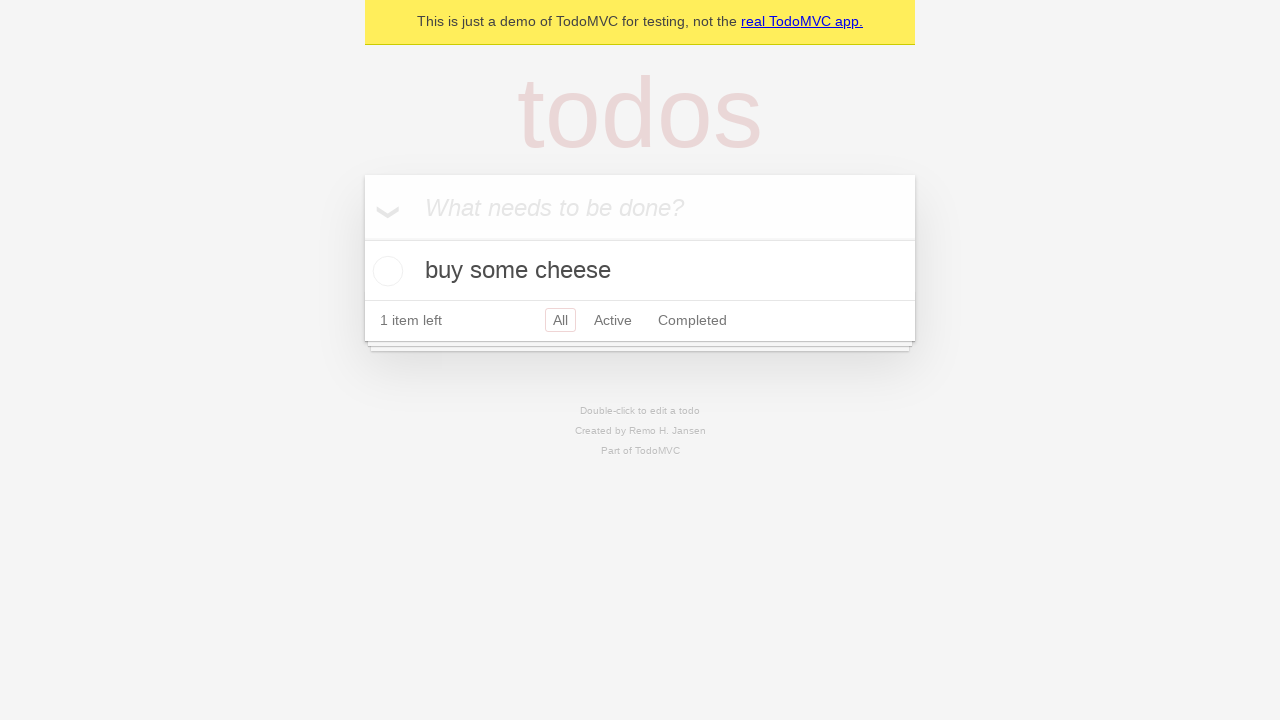

Filled second todo item with 'feed the cat' on internal:attr=[placeholder="What needs to be done?"i]
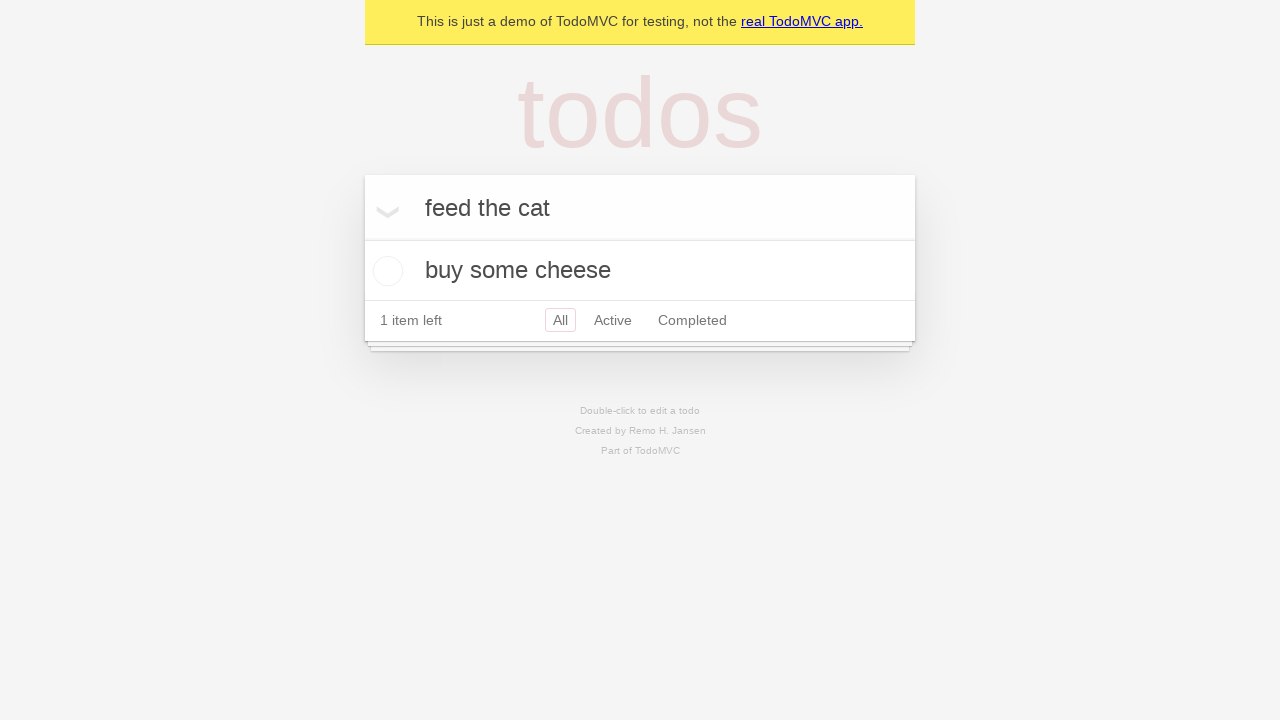

Pressed Enter to create second todo item on internal:attr=[placeholder="What needs to be done?"i]
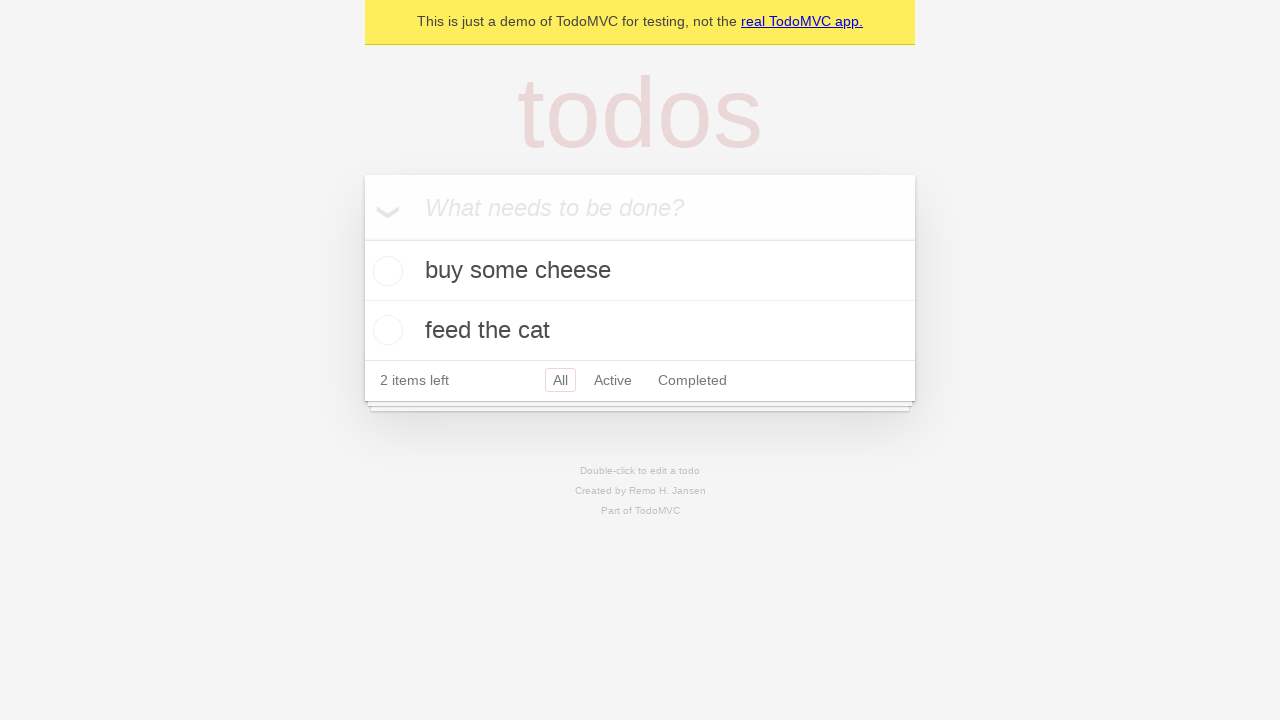

Filled third todo item with 'book a doctors appointment' on internal:attr=[placeholder="What needs to be done?"i]
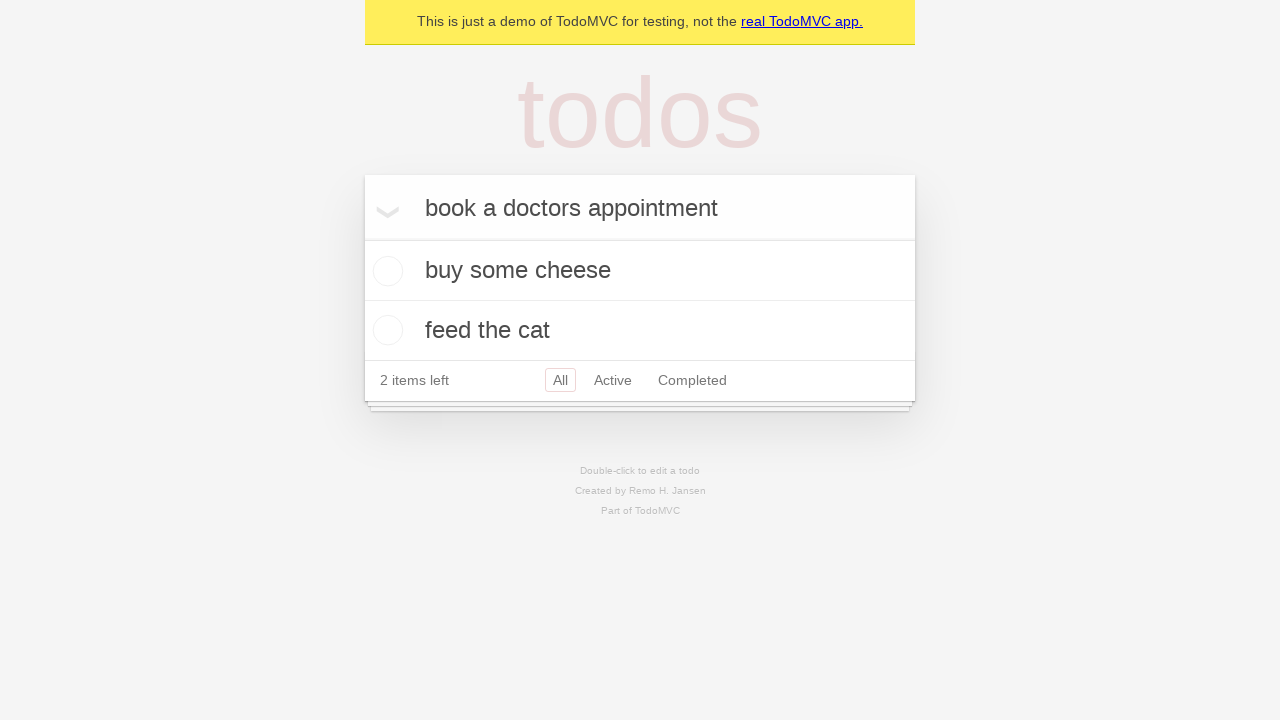

Pressed Enter to create third todo item on internal:attr=[placeholder="What needs to be done?"i]
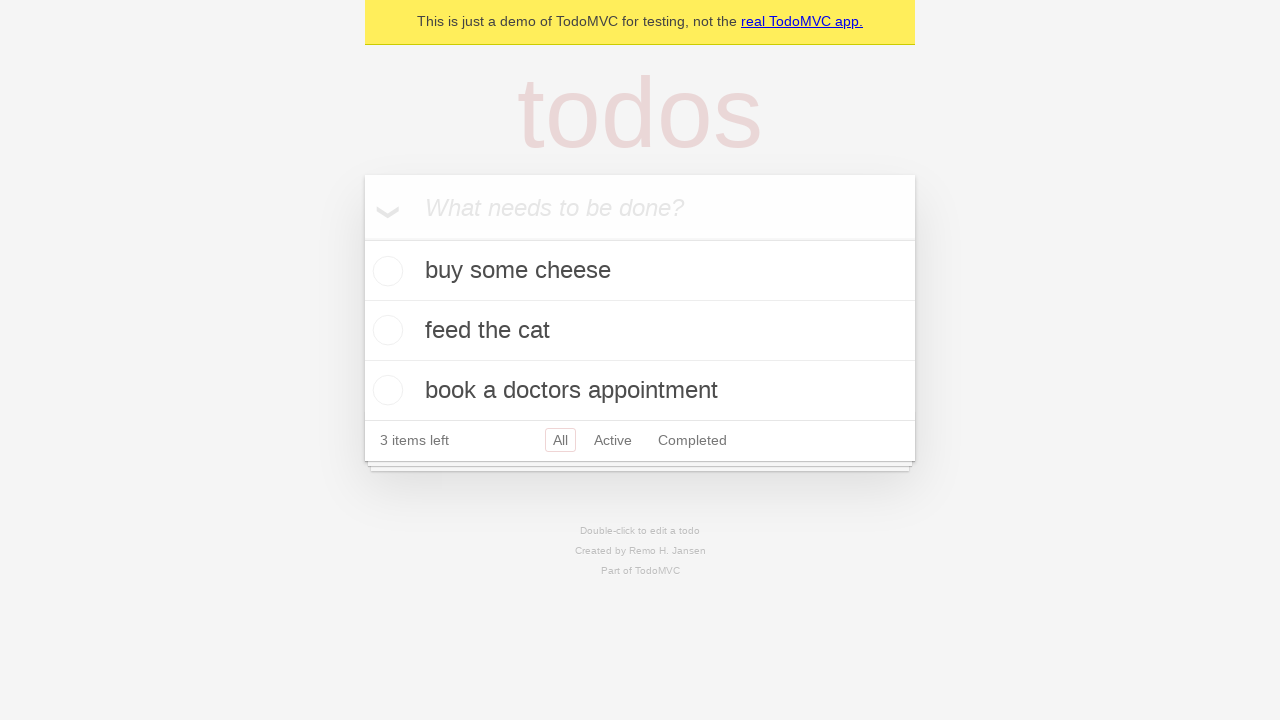

Located all todo list items
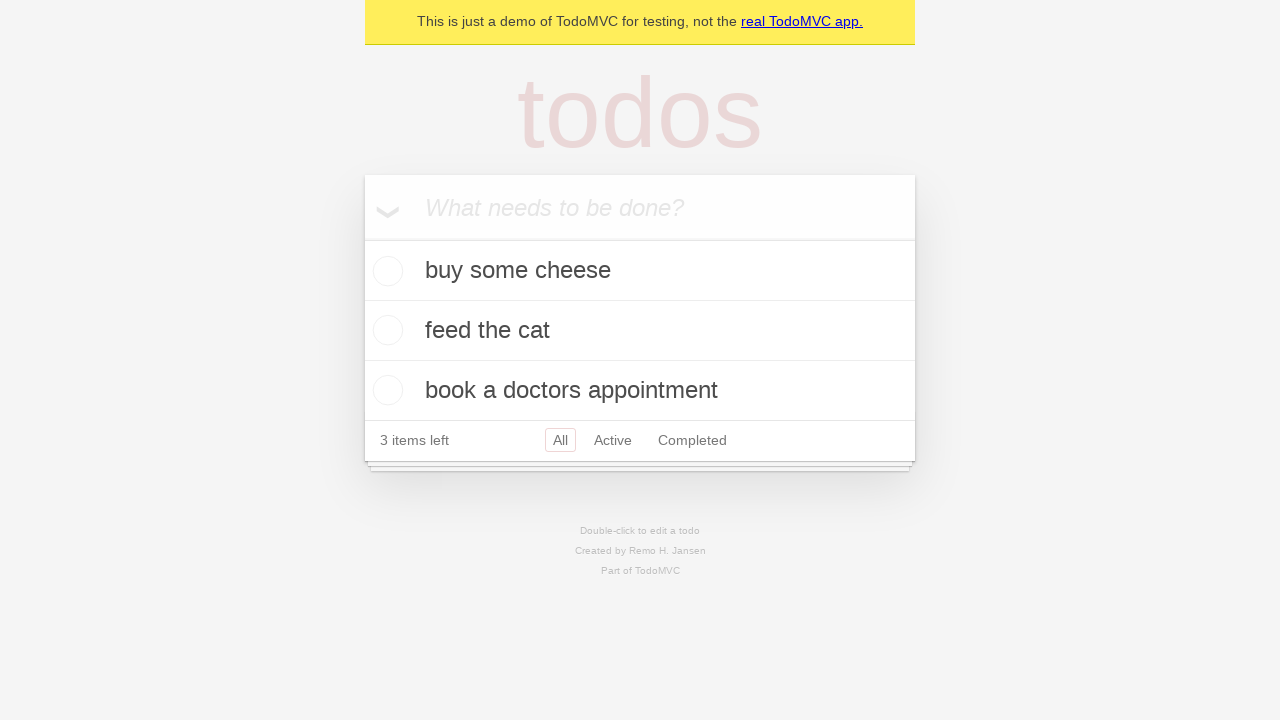

Double-clicked second todo item to enter edit mode at (640, 331) on .todo-list li >> nth=1
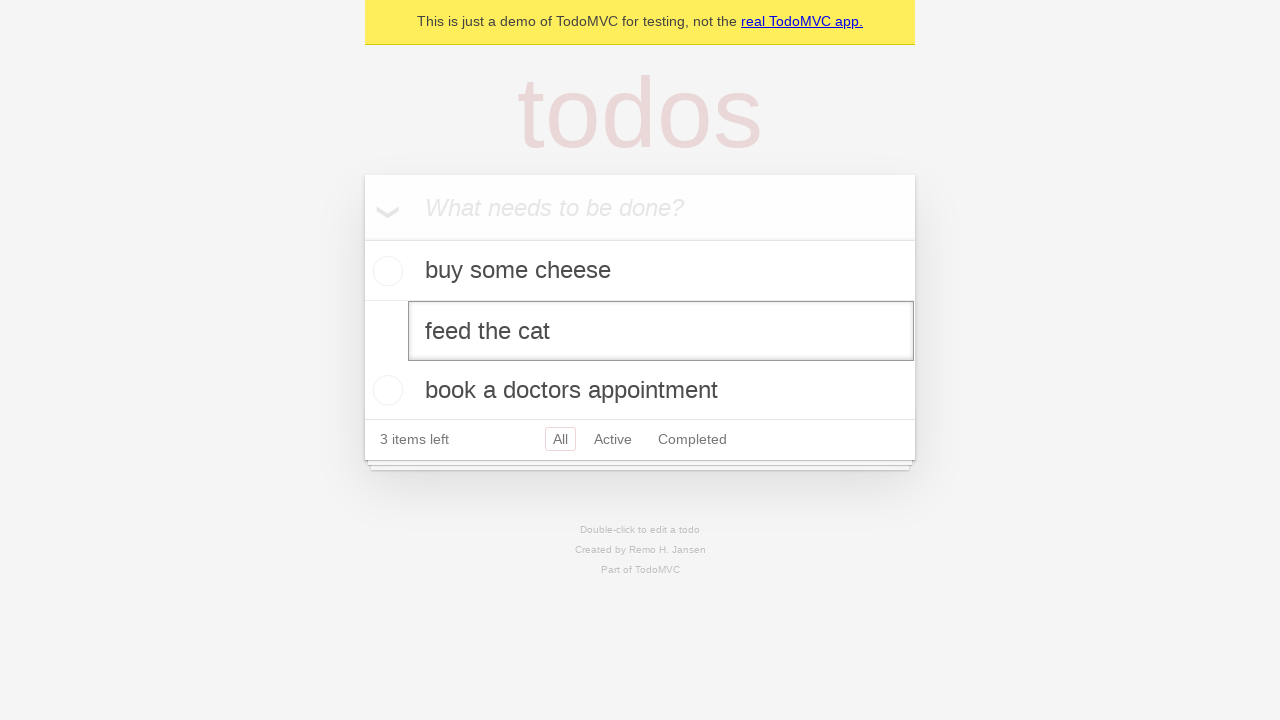

Filled edit field with whitespace-padded text '    buy some sausages    ' on .todo-list li >> nth=1 >> .edit
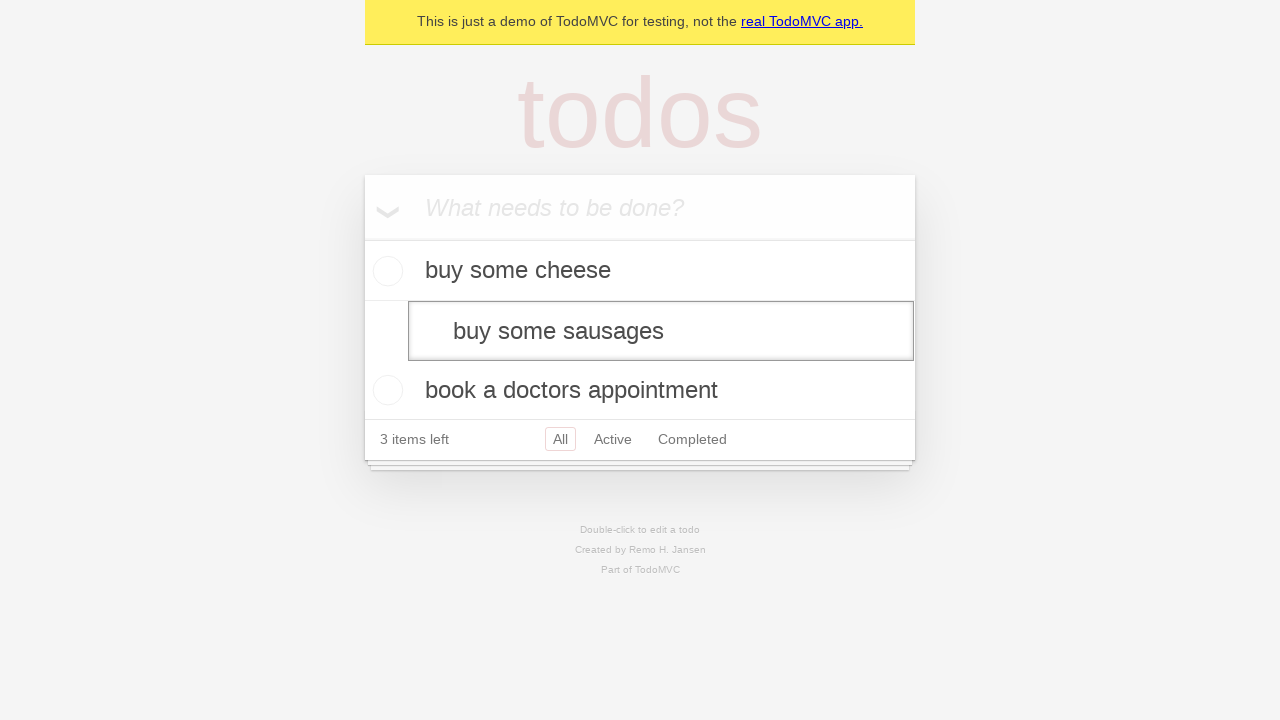

Pressed Enter to confirm edit and verify whitespace trimming on .todo-list li >> nth=1 >> .edit
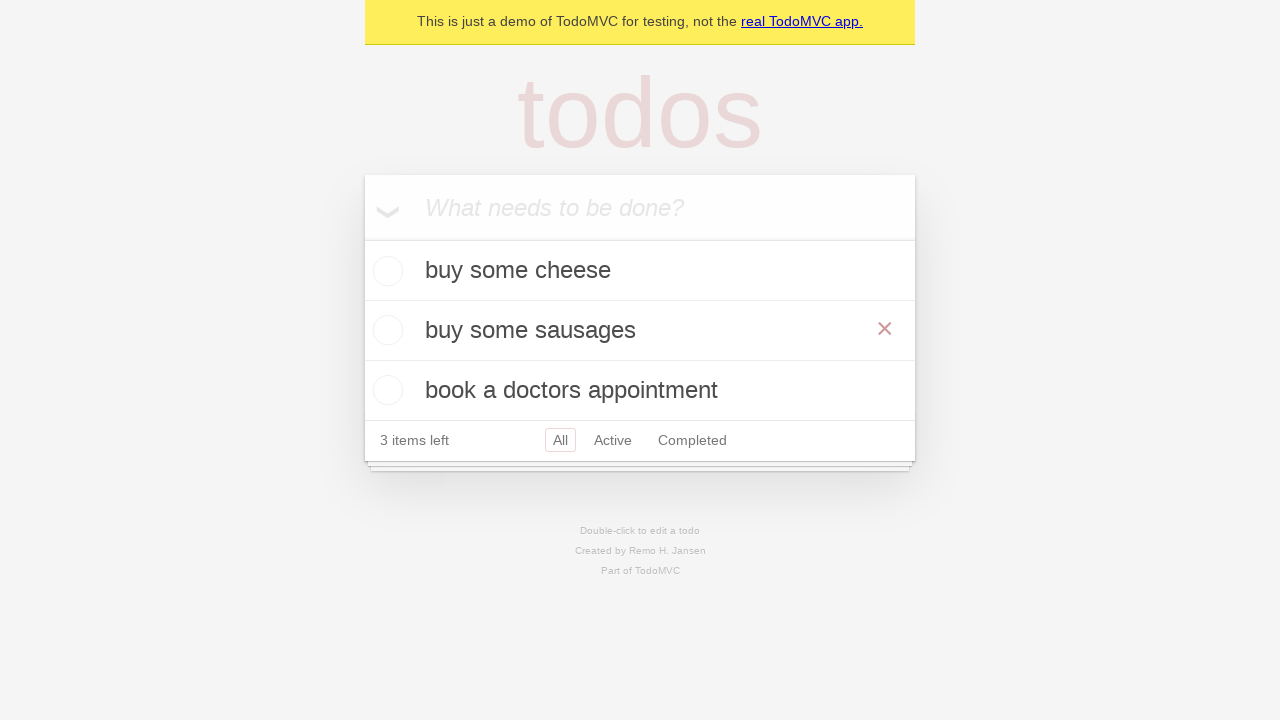

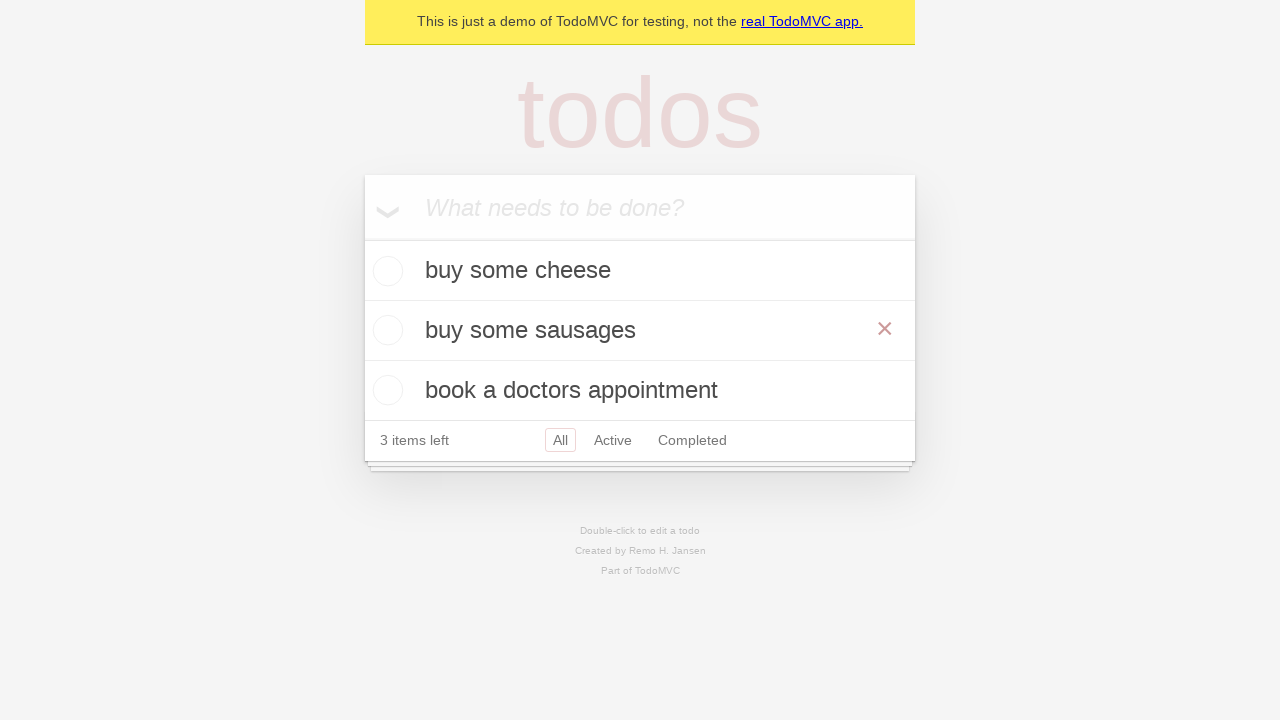